Tests clicking a blue button with a dynamic ID on the UI Testing Playground. The test verifies that the button can be reliably clicked using CSS class selector regardless of dynamically changing IDs.

Starting URL: http://uitestingplayground.com/dynamicid

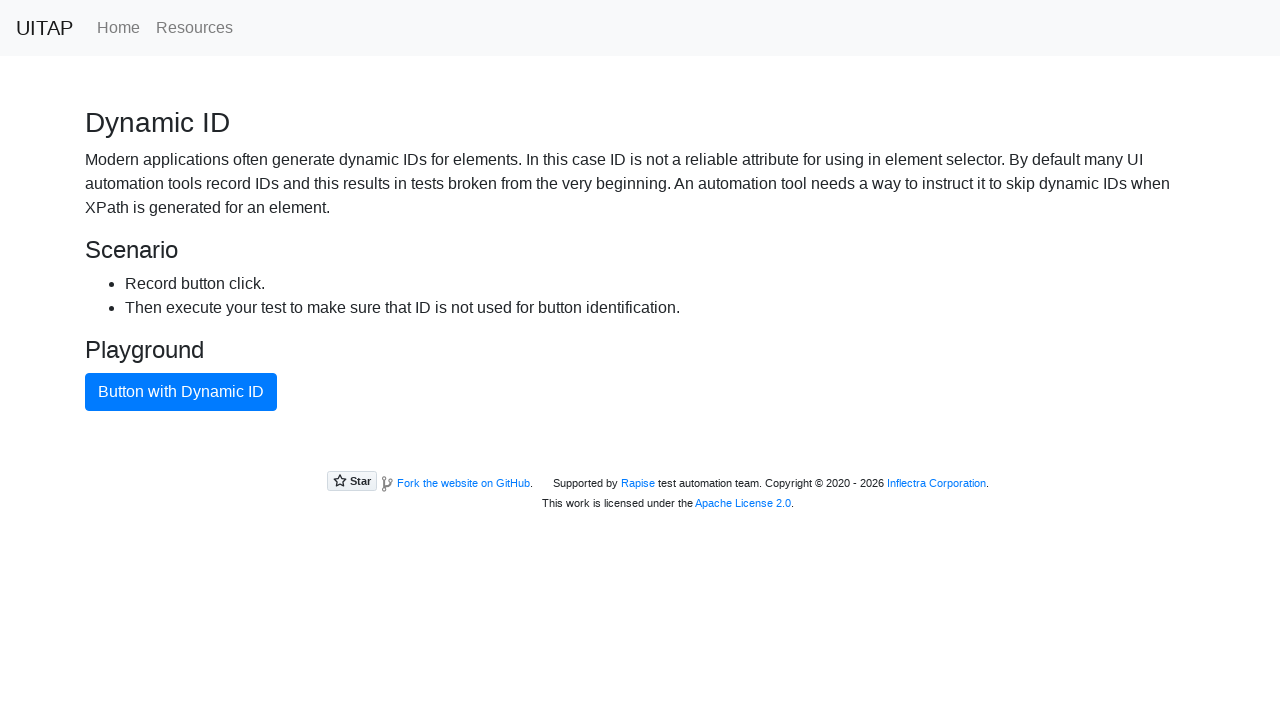

Navigated to UI Testing Playground dynamic ID page
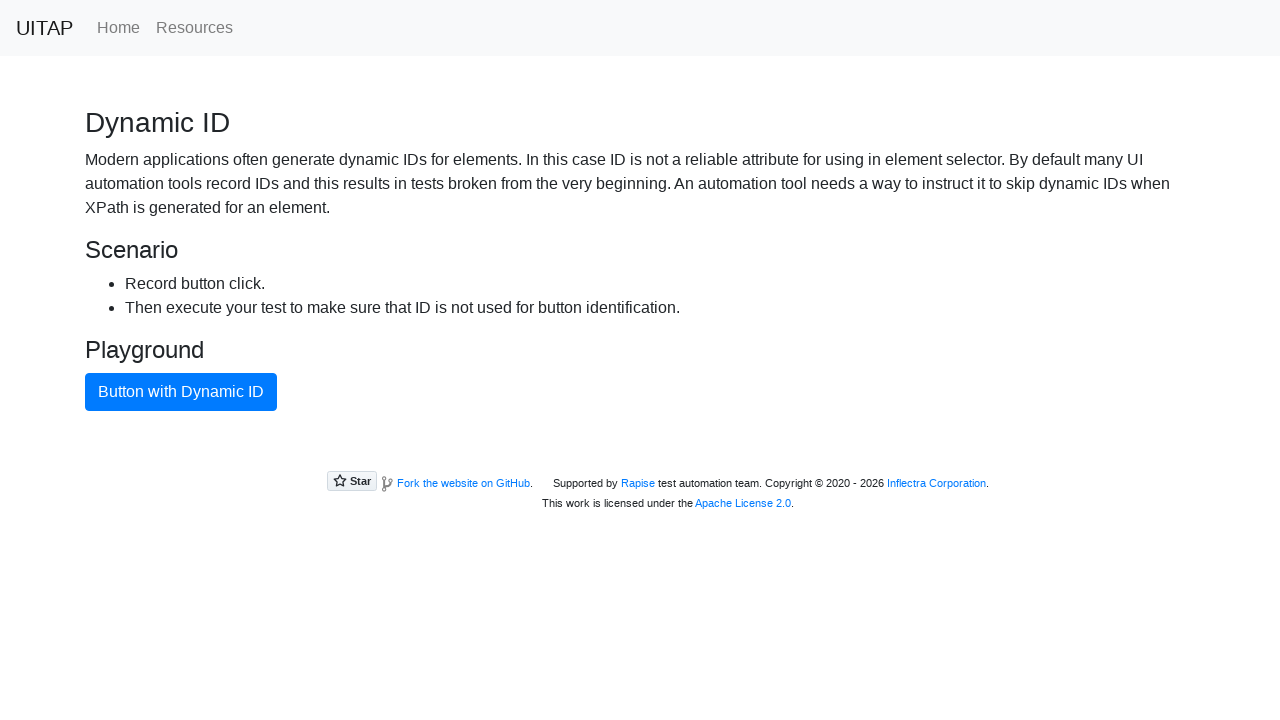

Clicked blue button with class selector to bypass dynamic ID at (181, 392) on .btn.btn-primary
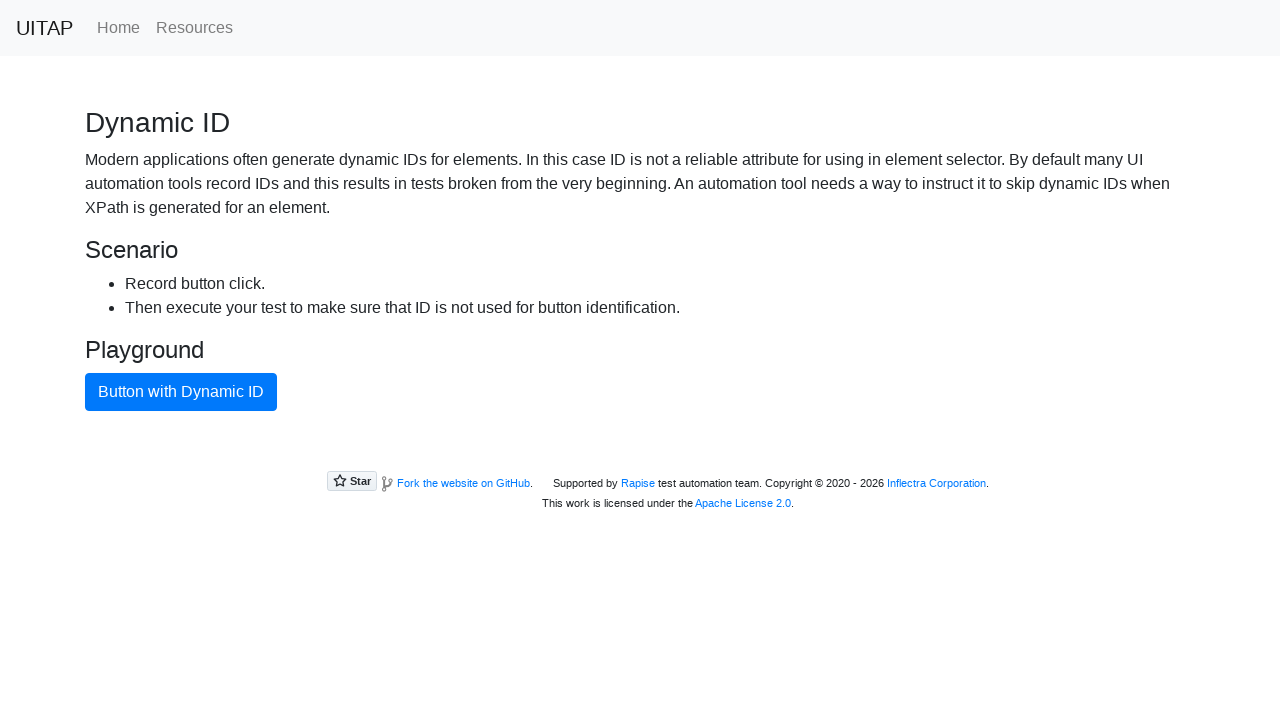

Navigated back to dynamic ID page (iteration 1)
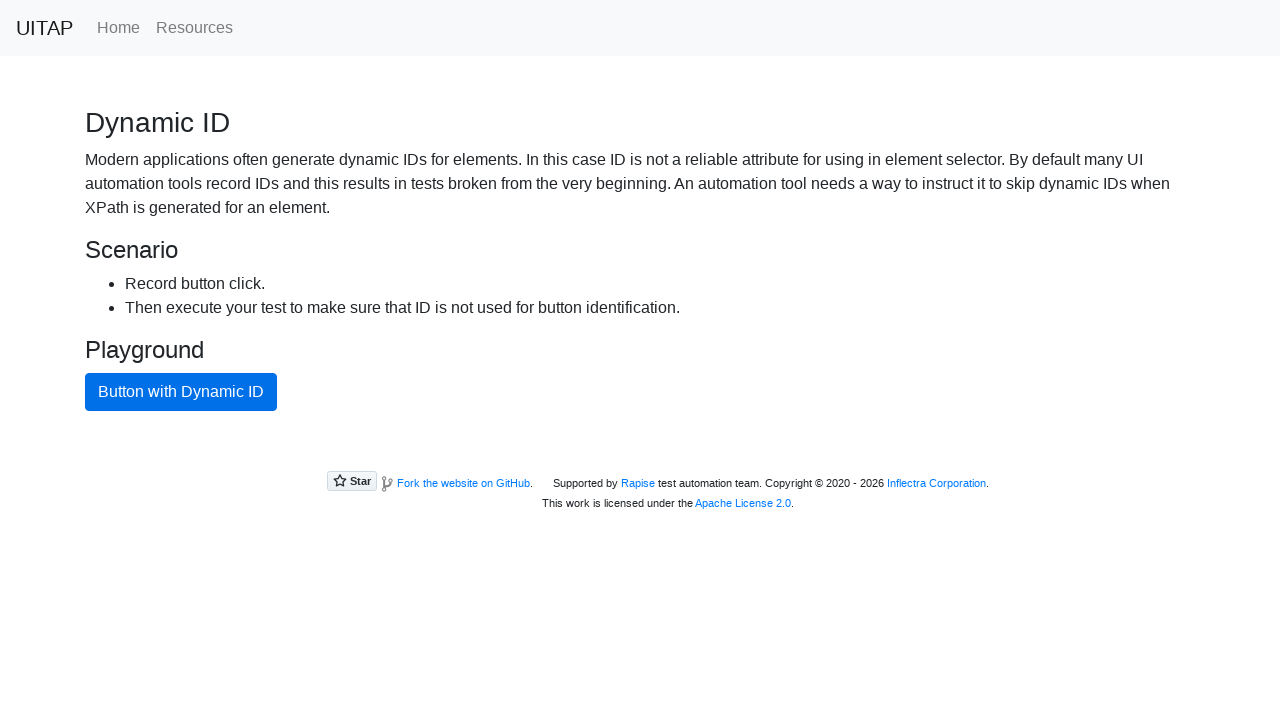

Clicked blue button again using class selector (iteration 1) at (181, 392) on .btn.btn-primary
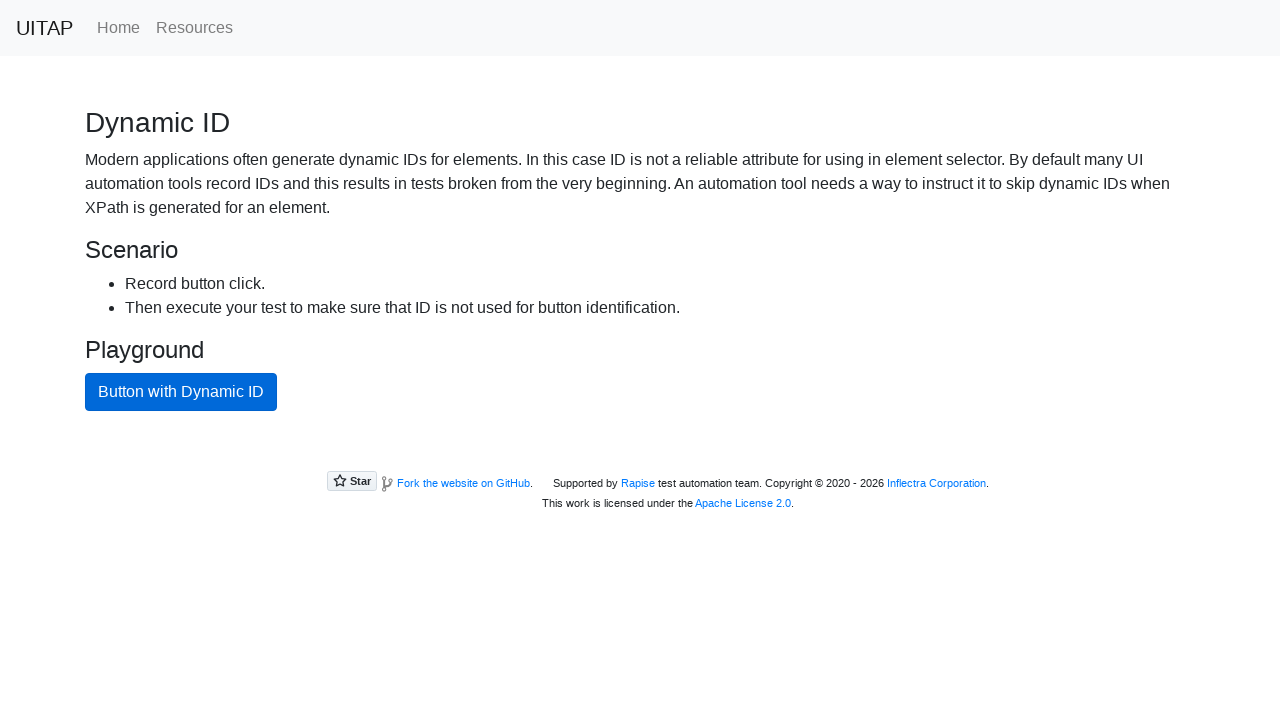

Navigated back to dynamic ID page (iteration 2)
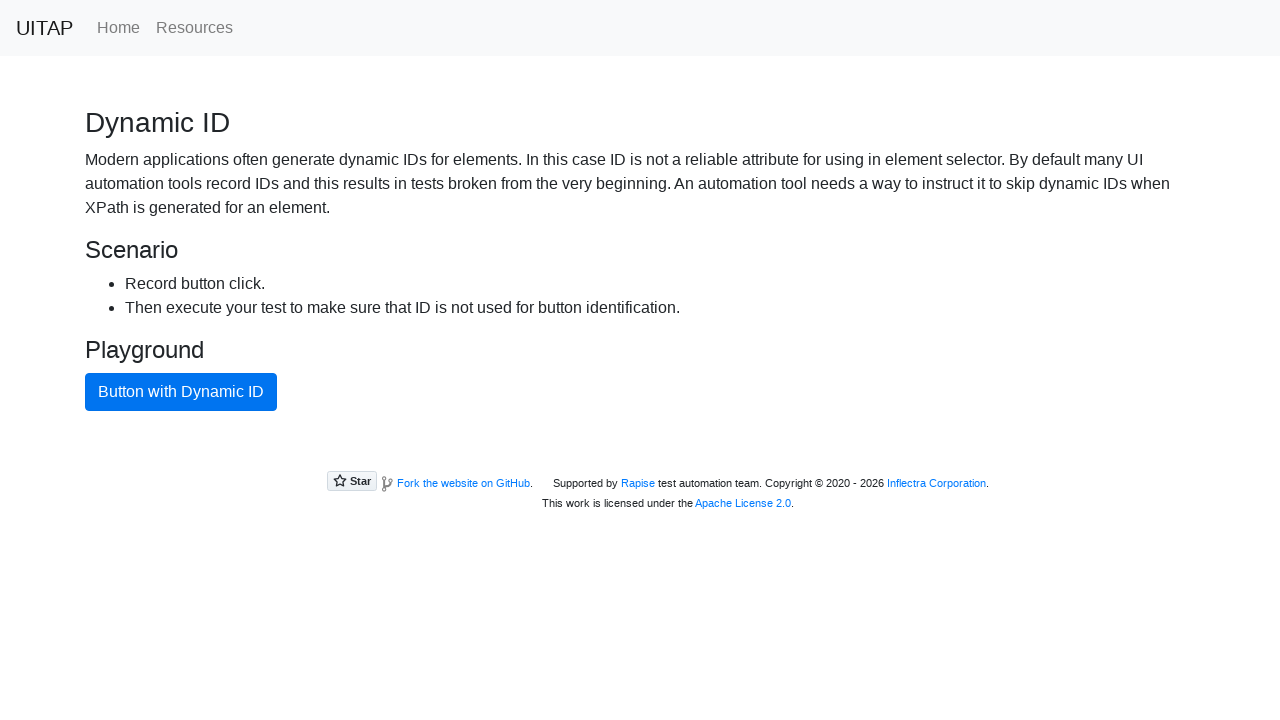

Clicked blue button again using class selector (iteration 2) at (181, 392) on .btn.btn-primary
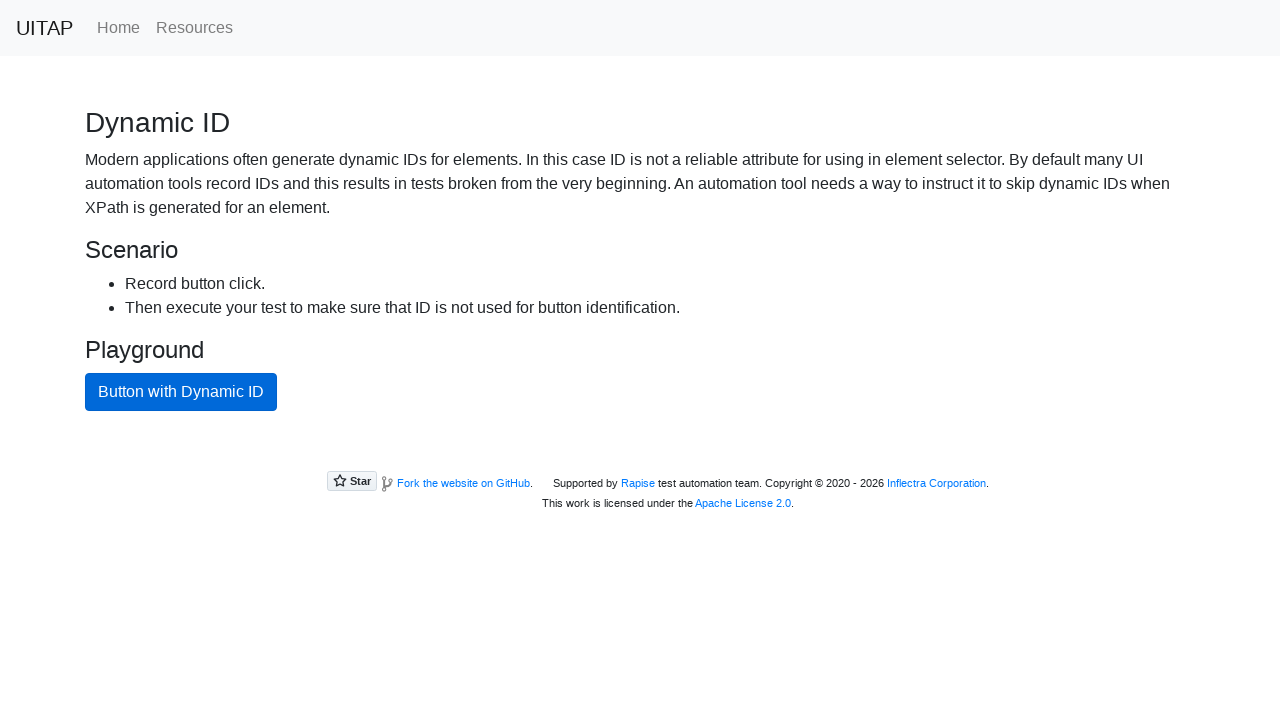

Navigated back to dynamic ID page (iteration 3)
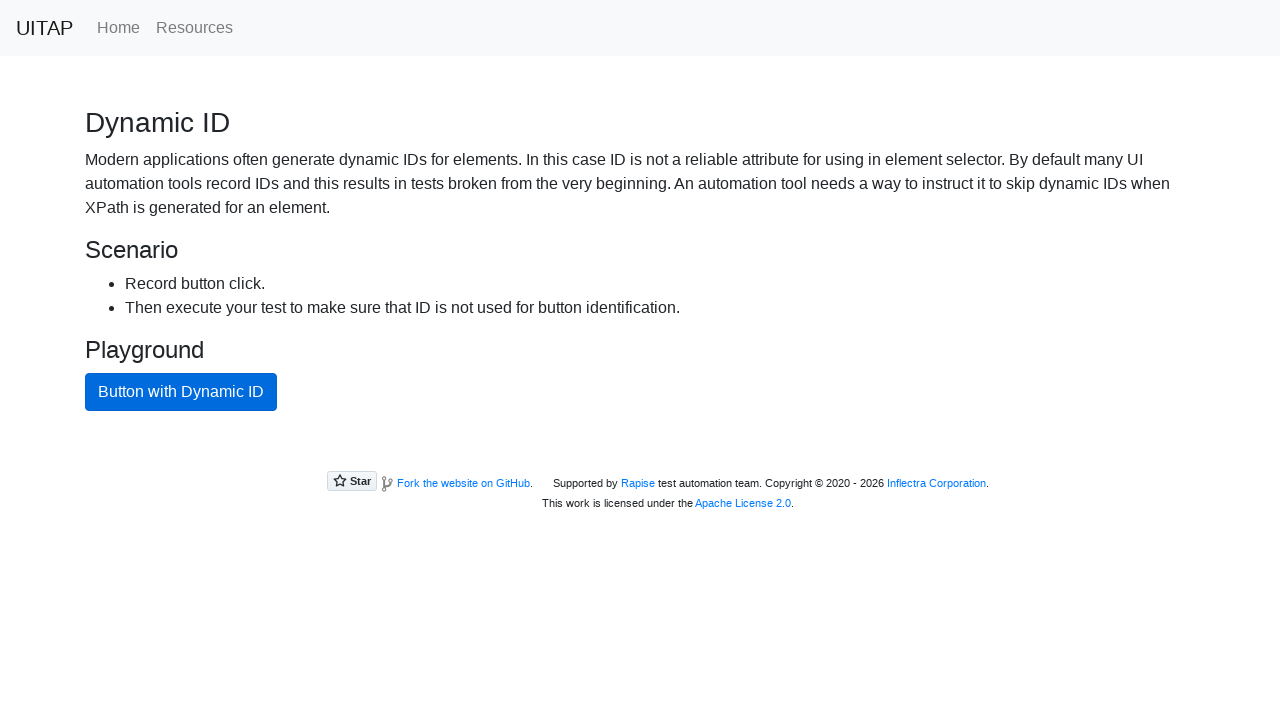

Clicked blue button again using class selector (iteration 3) at (181, 392) on .btn.btn-primary
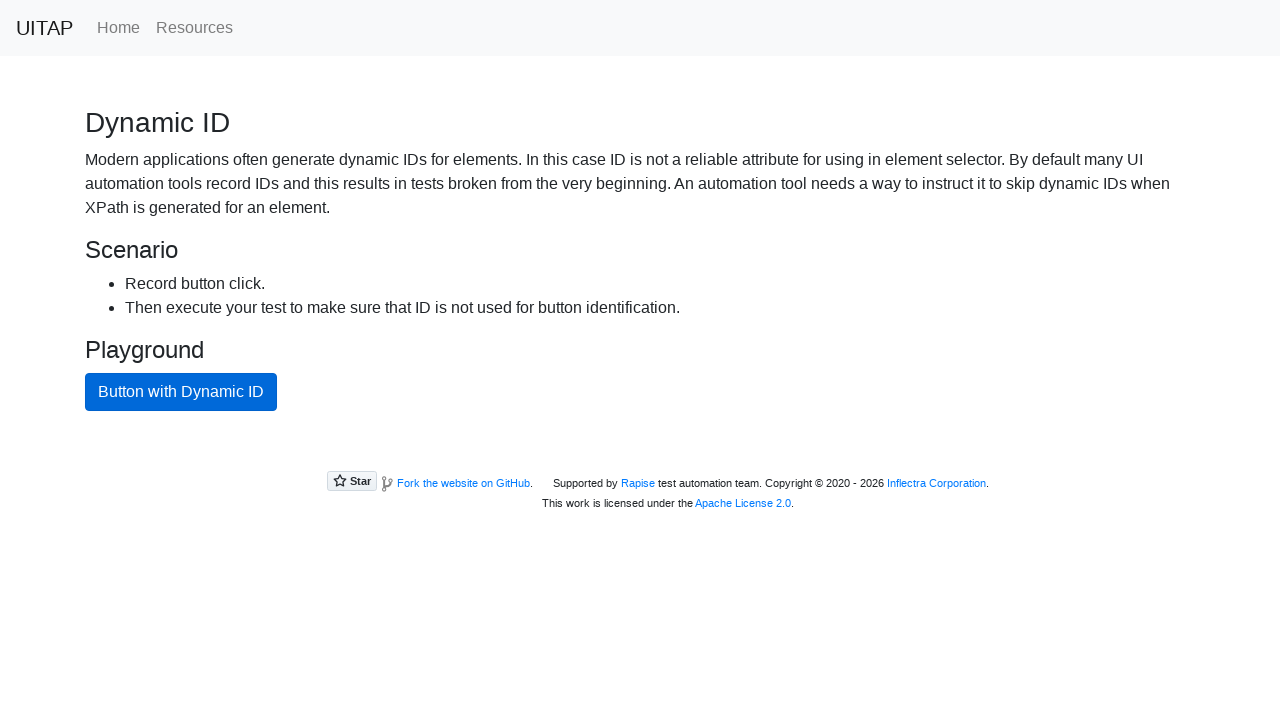

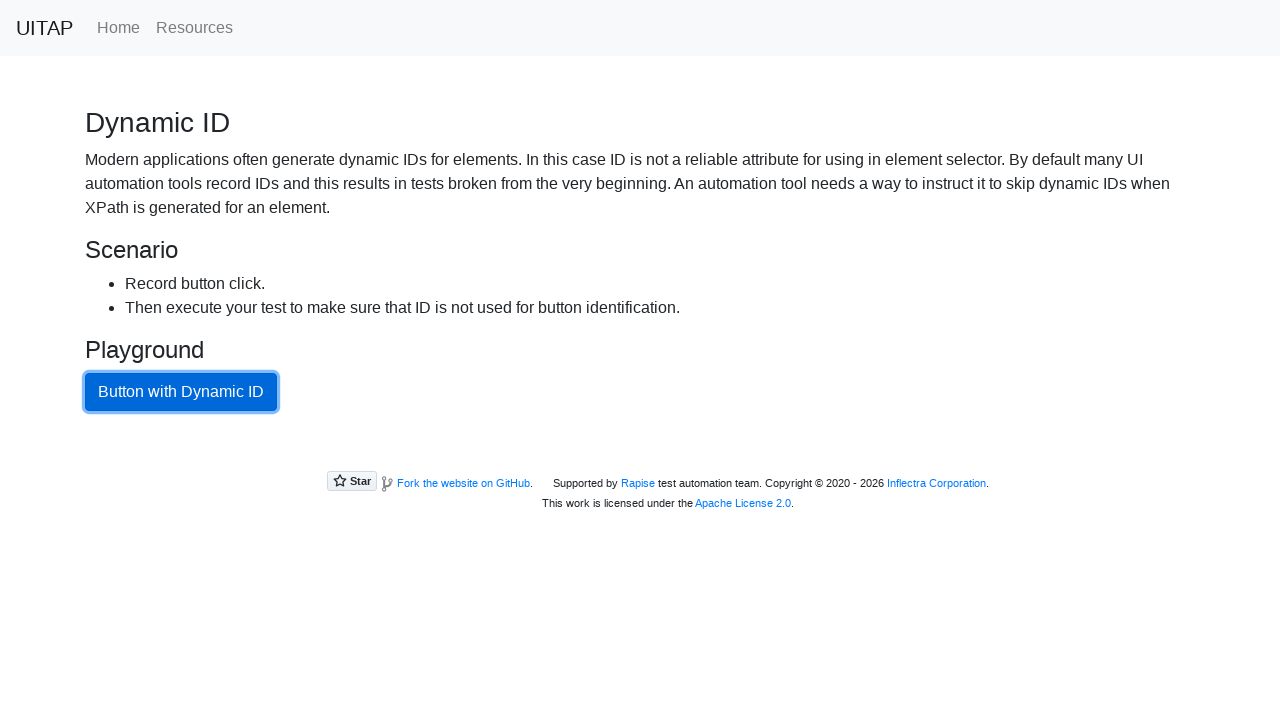